Tests basic browser navigation functionality on the Progressive Commercial website by navigating to the site, maximizing the window, refreshing the page, clicking on the "Commercial Auto" link, and then navigating back to the previous page.

Starting URL: https://www.progressivecommercial.com/

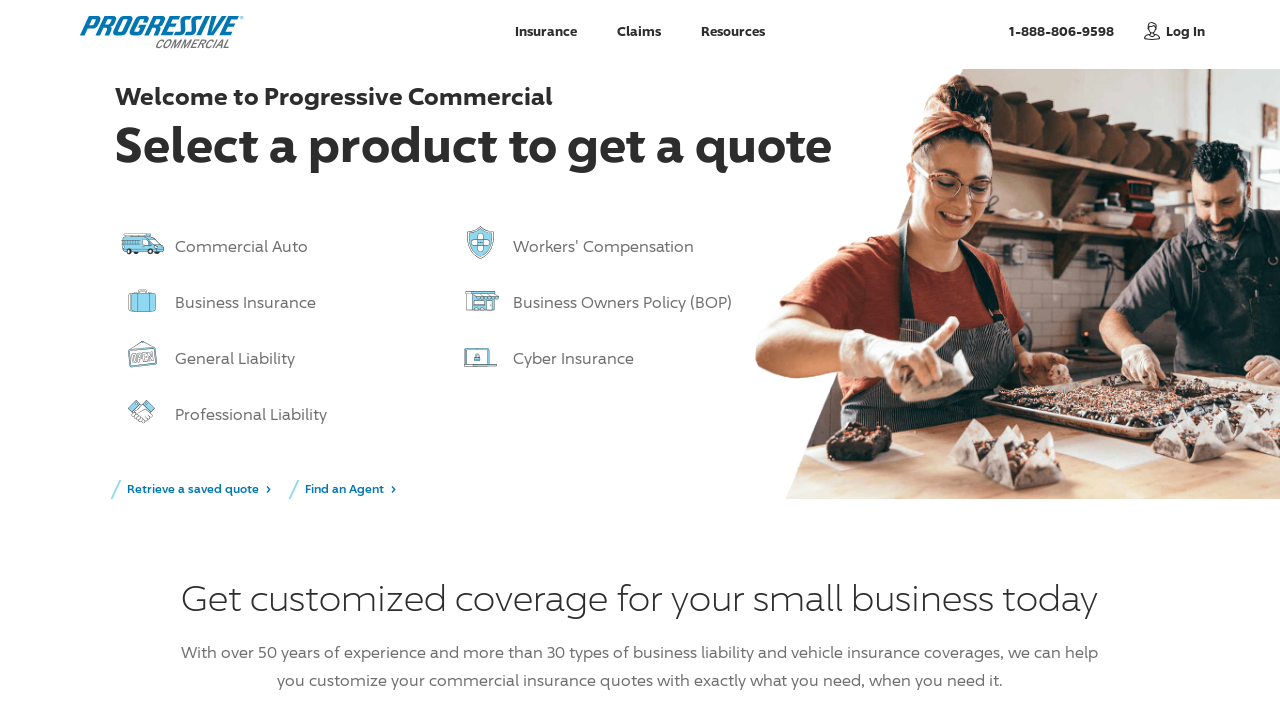

Maximized browser window to 1920x1080
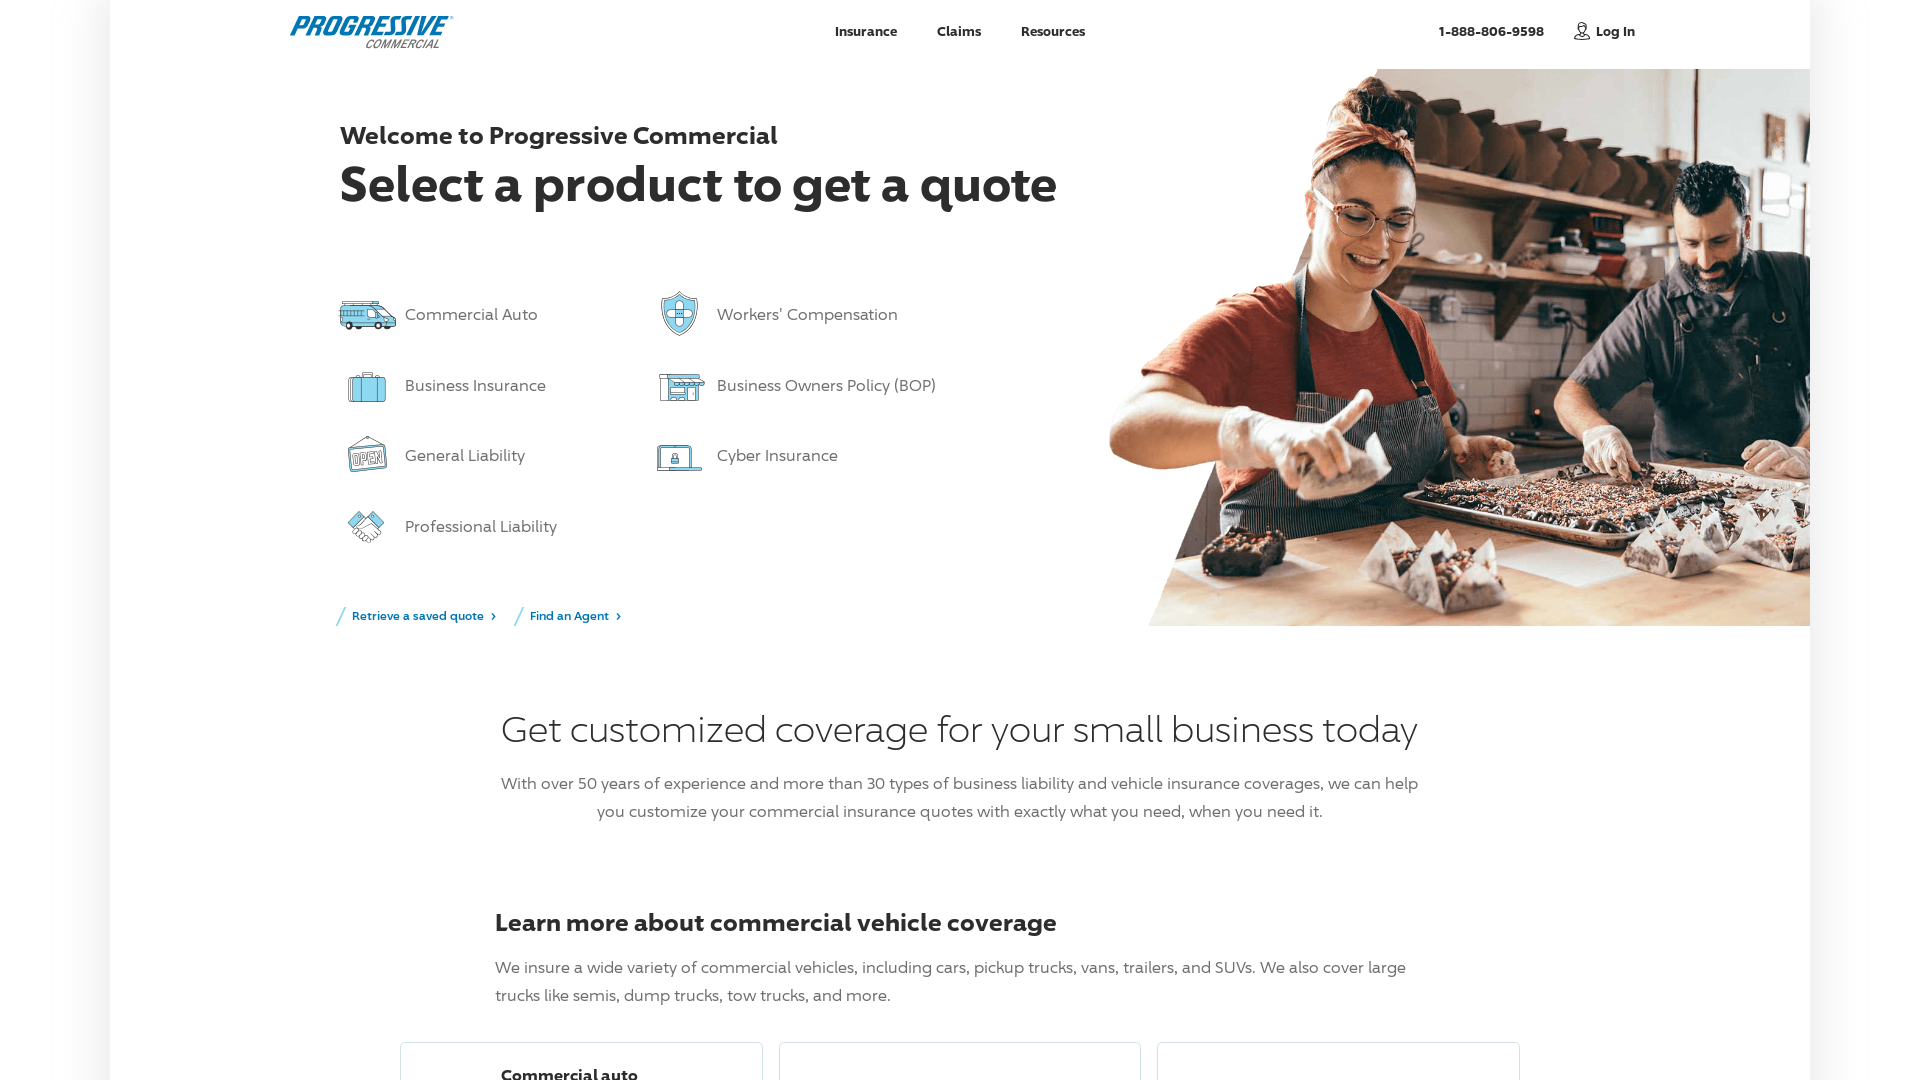

Refreshed the Progressive Commercial website
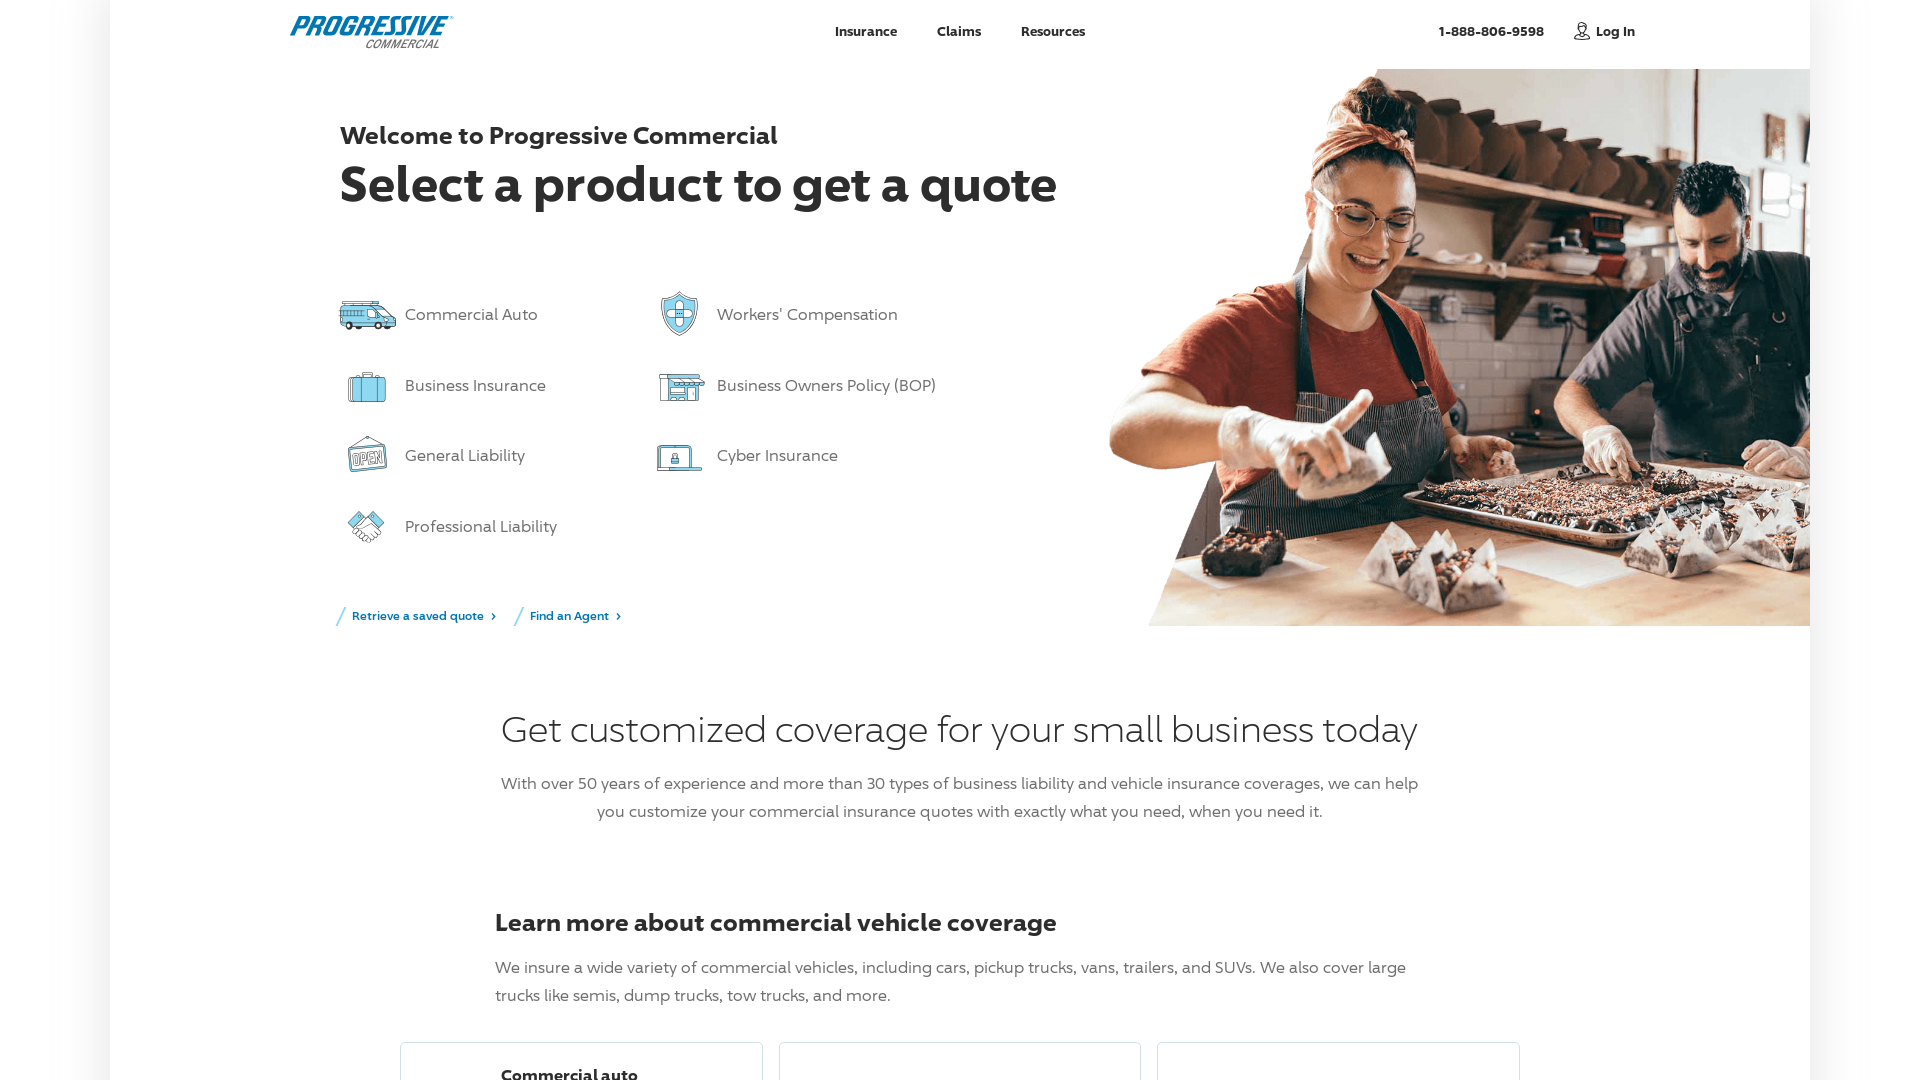

Clicked on 'Commercial Auto' link at (480, 316) on text=Commercial Auto
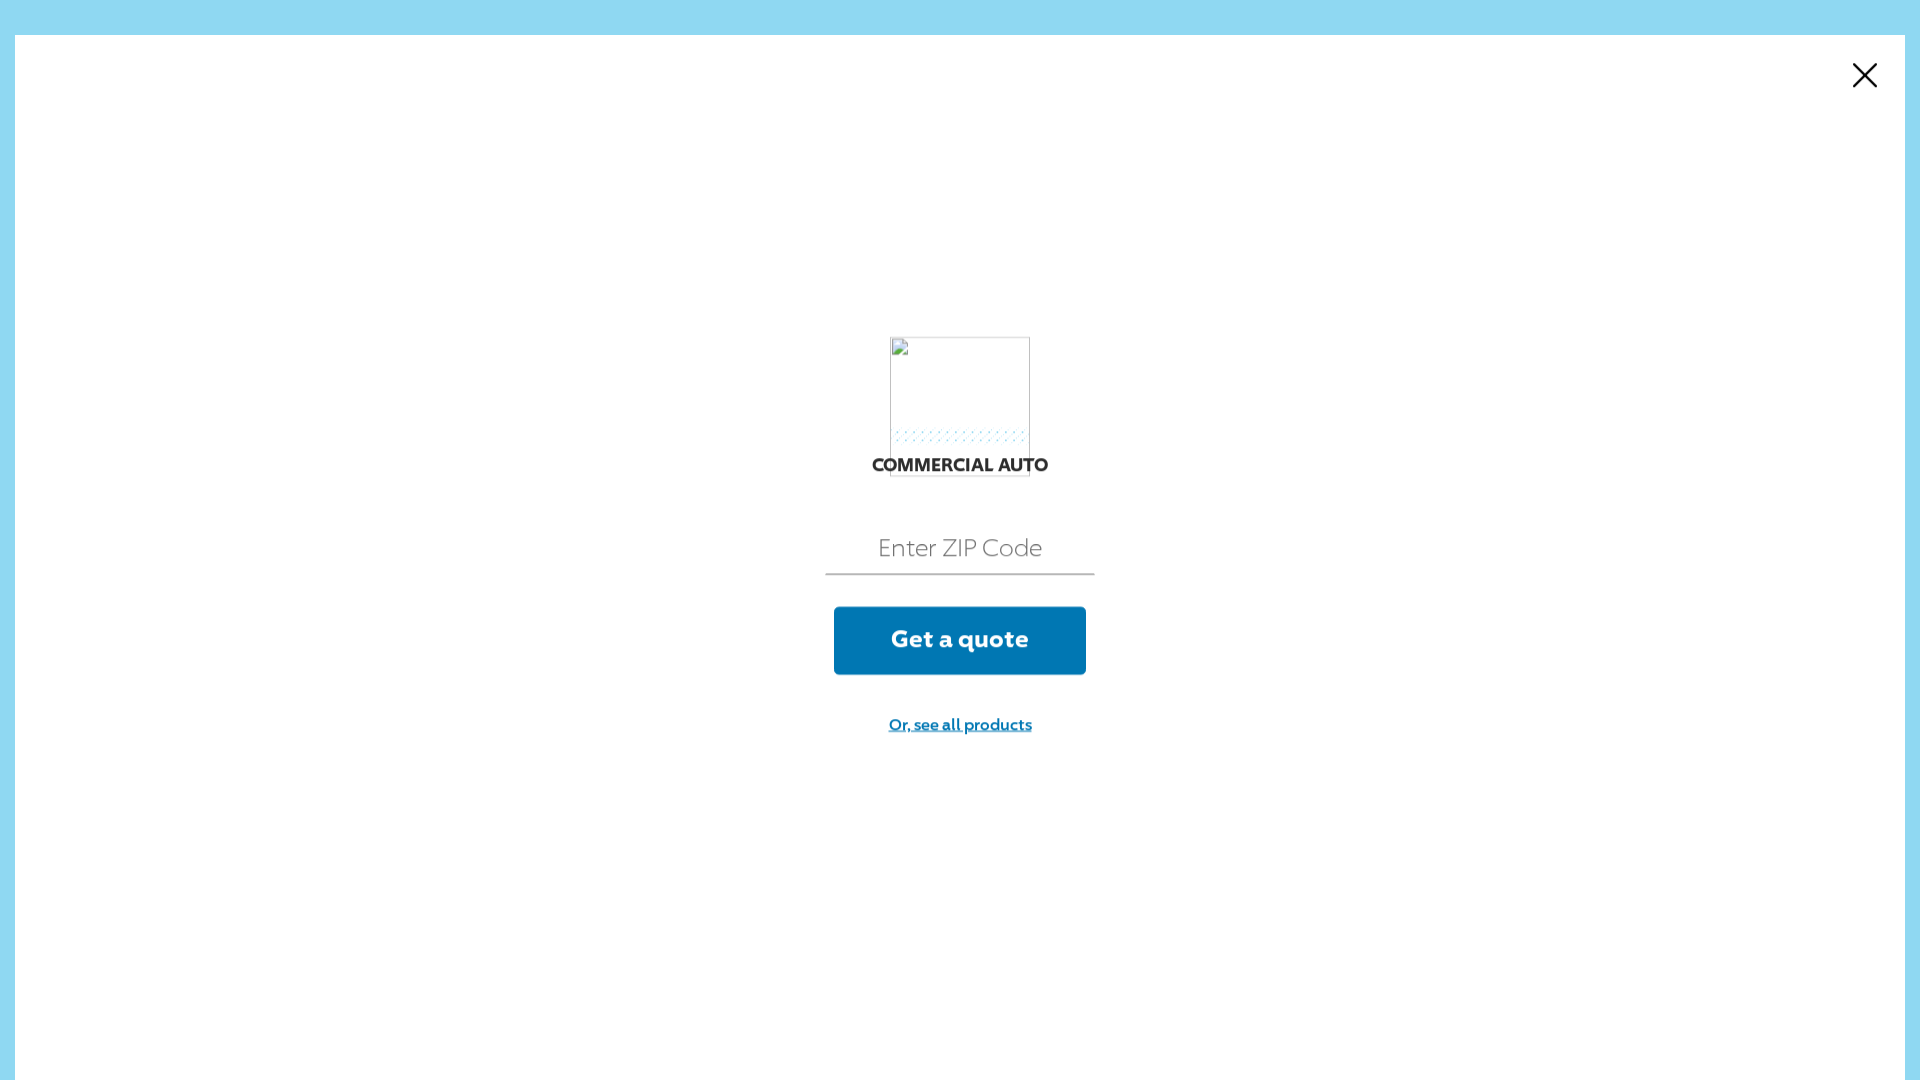

Commercial Auto page loaded completely
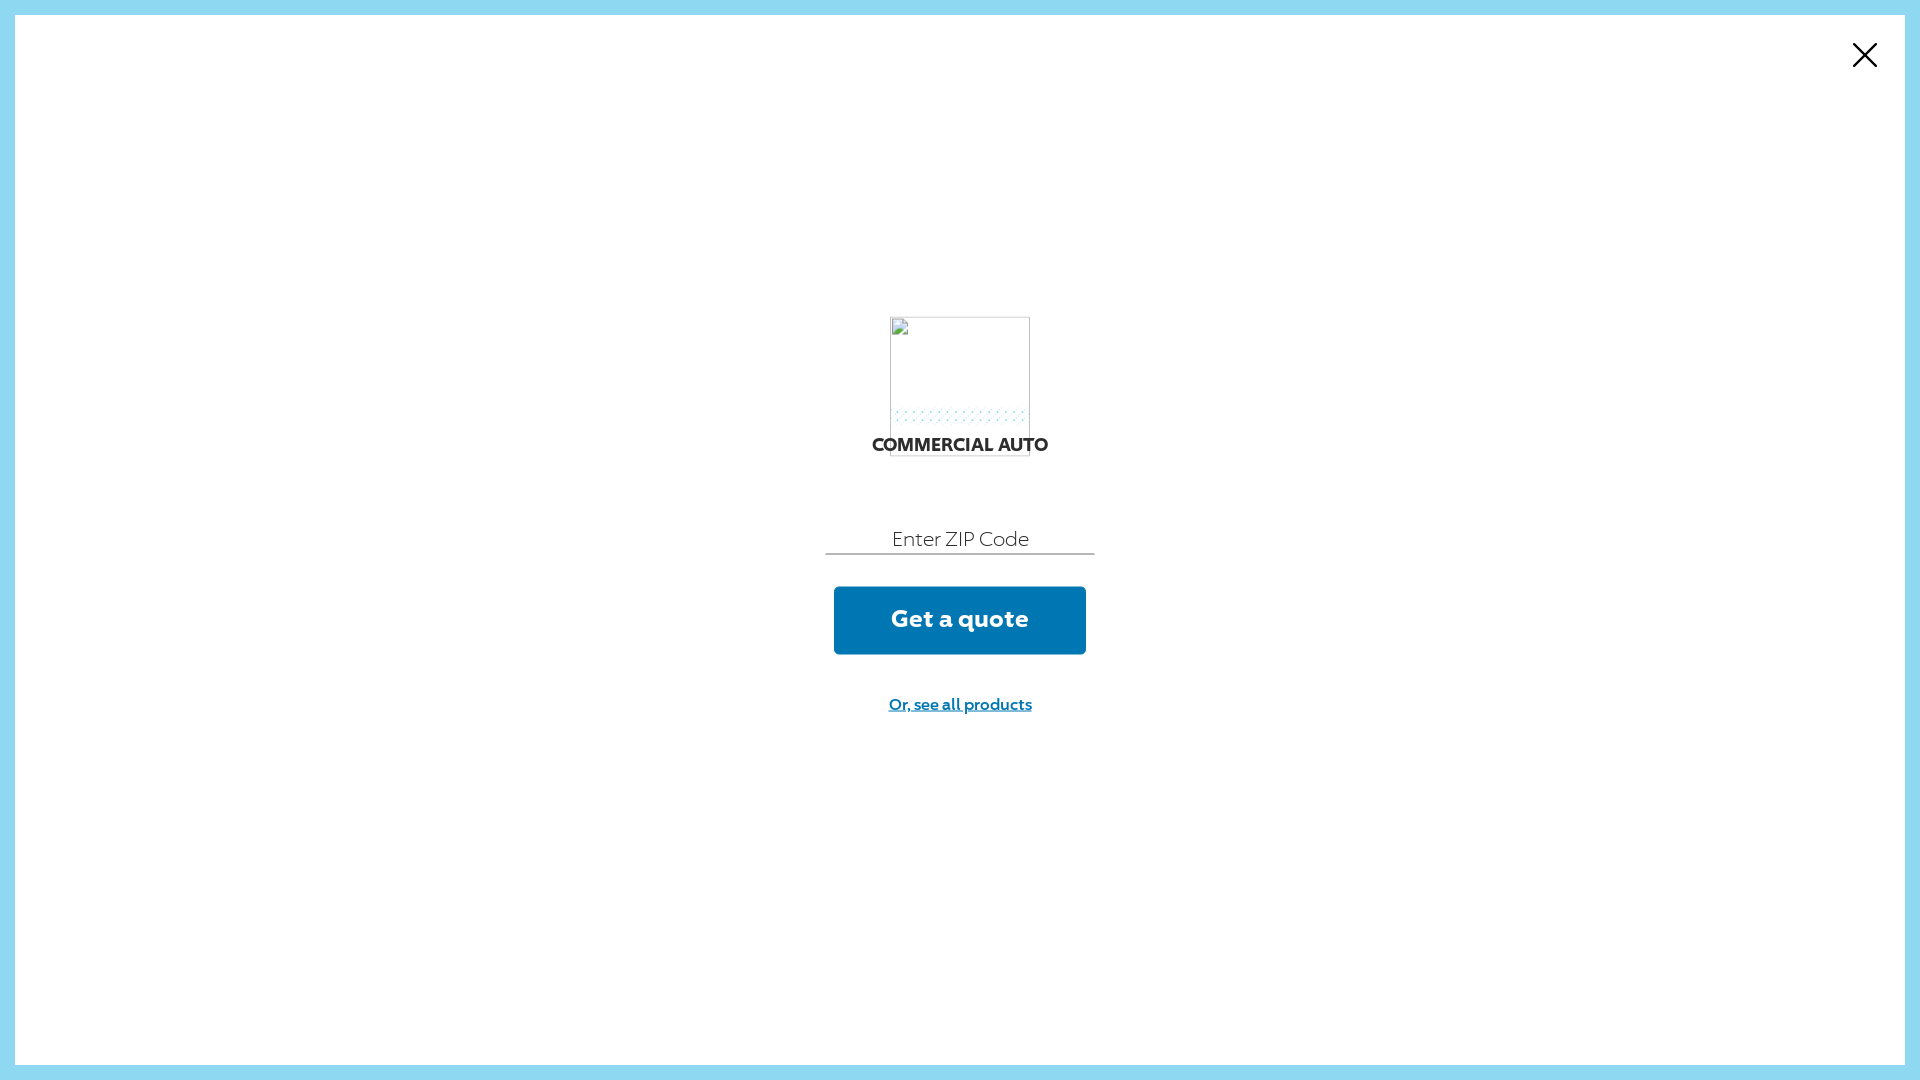

Navigated back to previous page
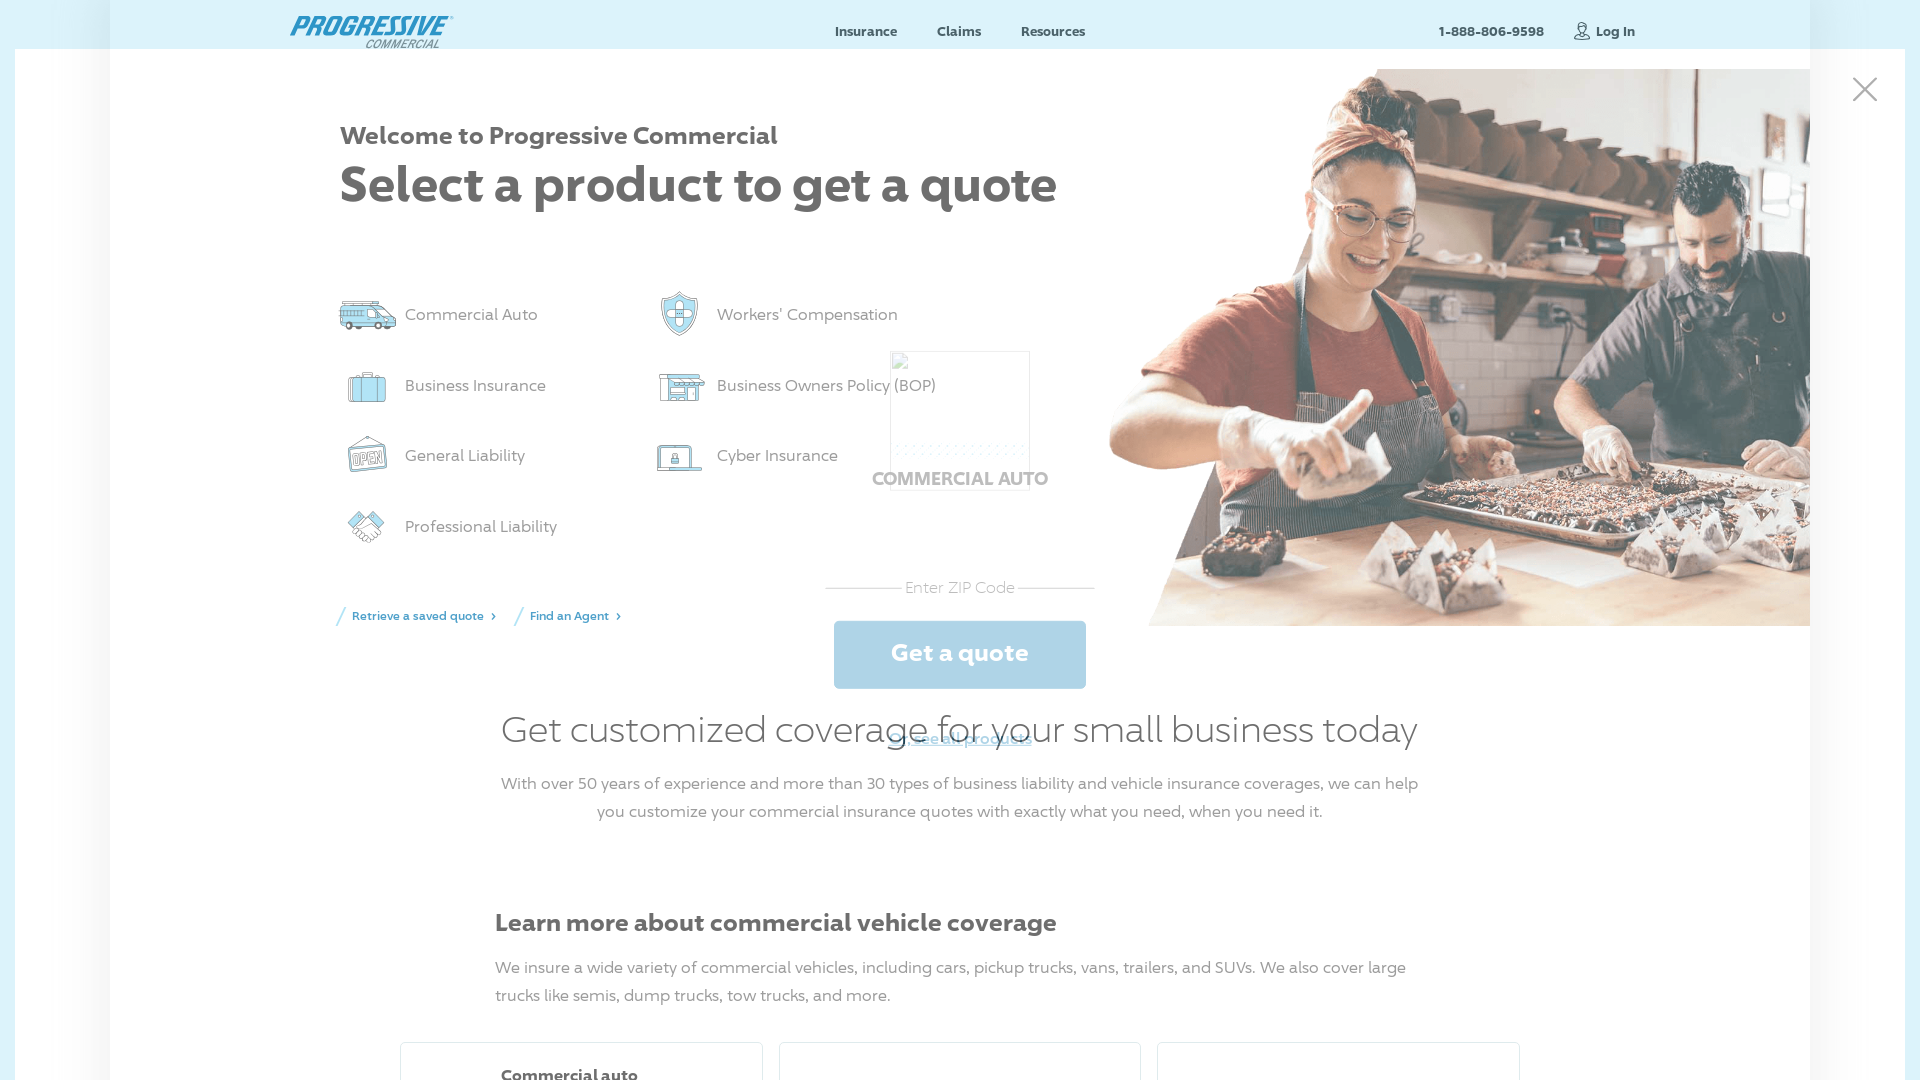

Previous page loaded completely
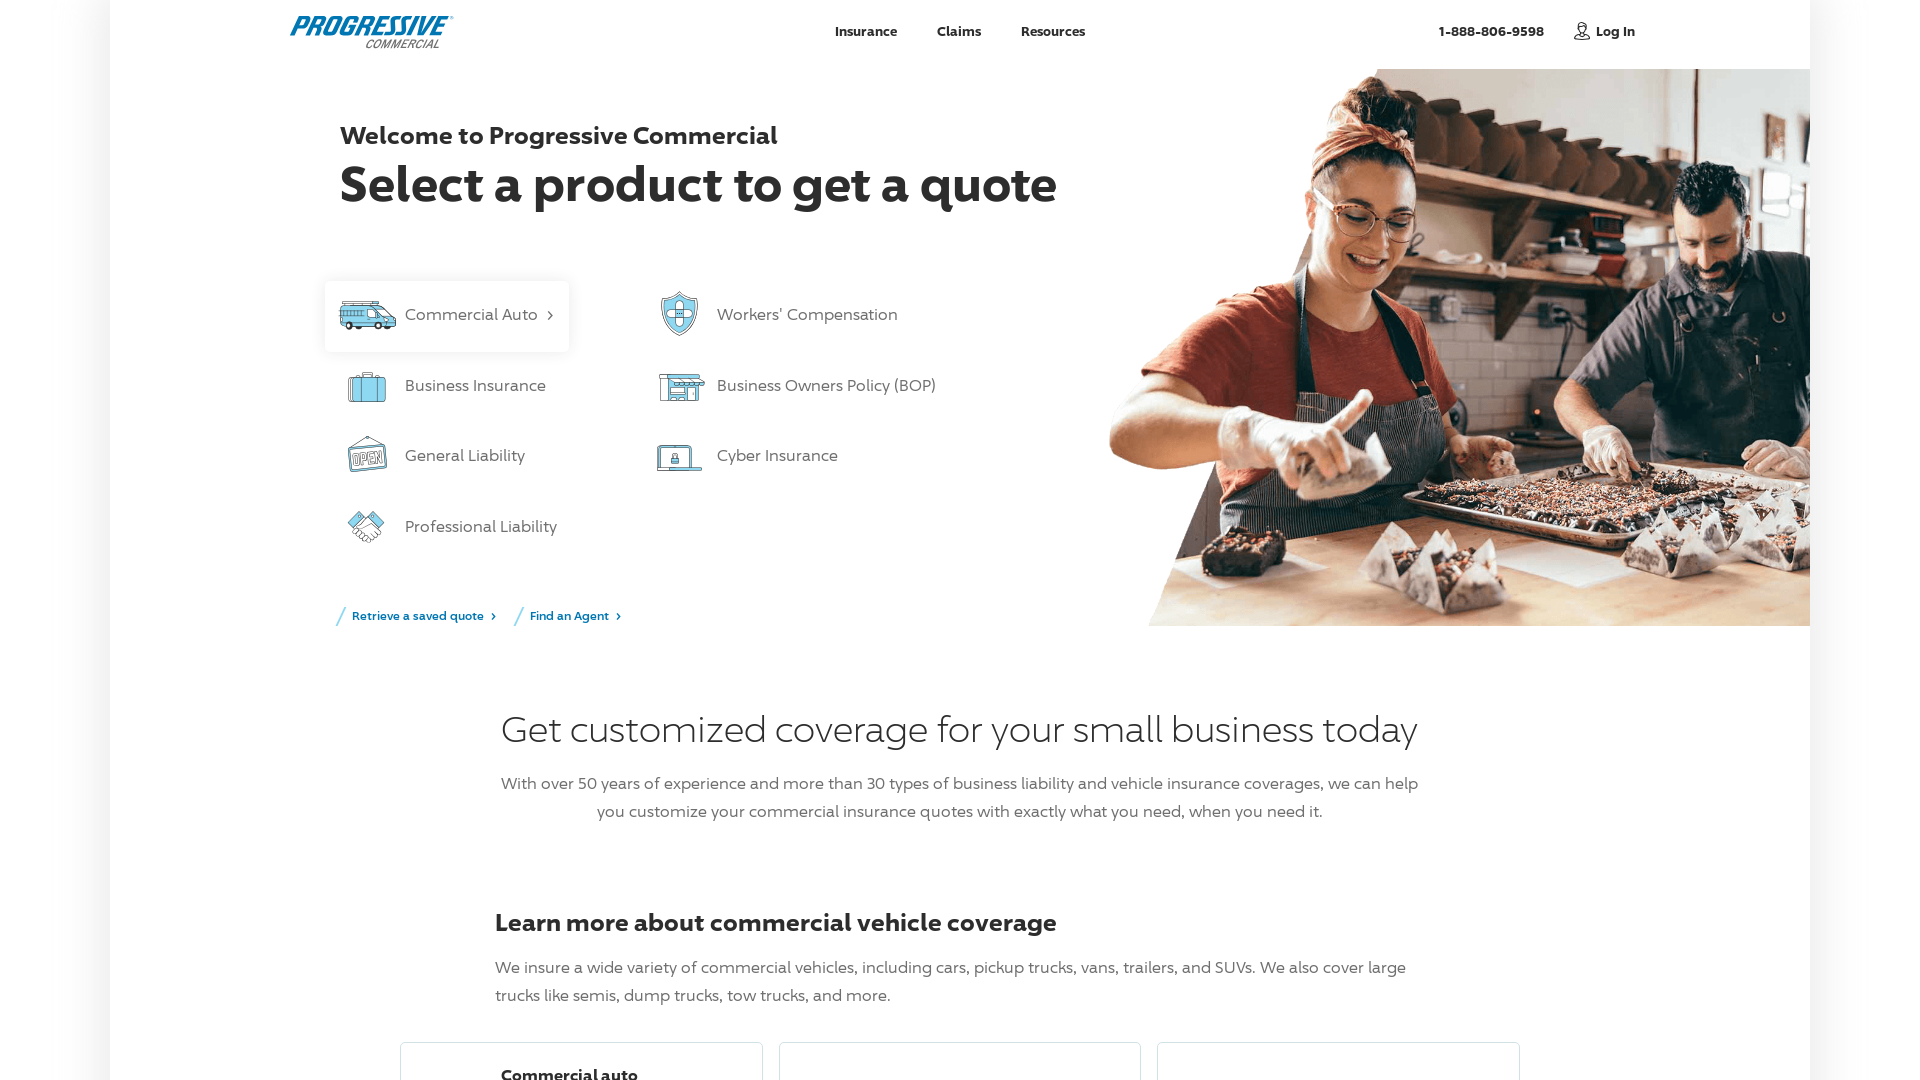

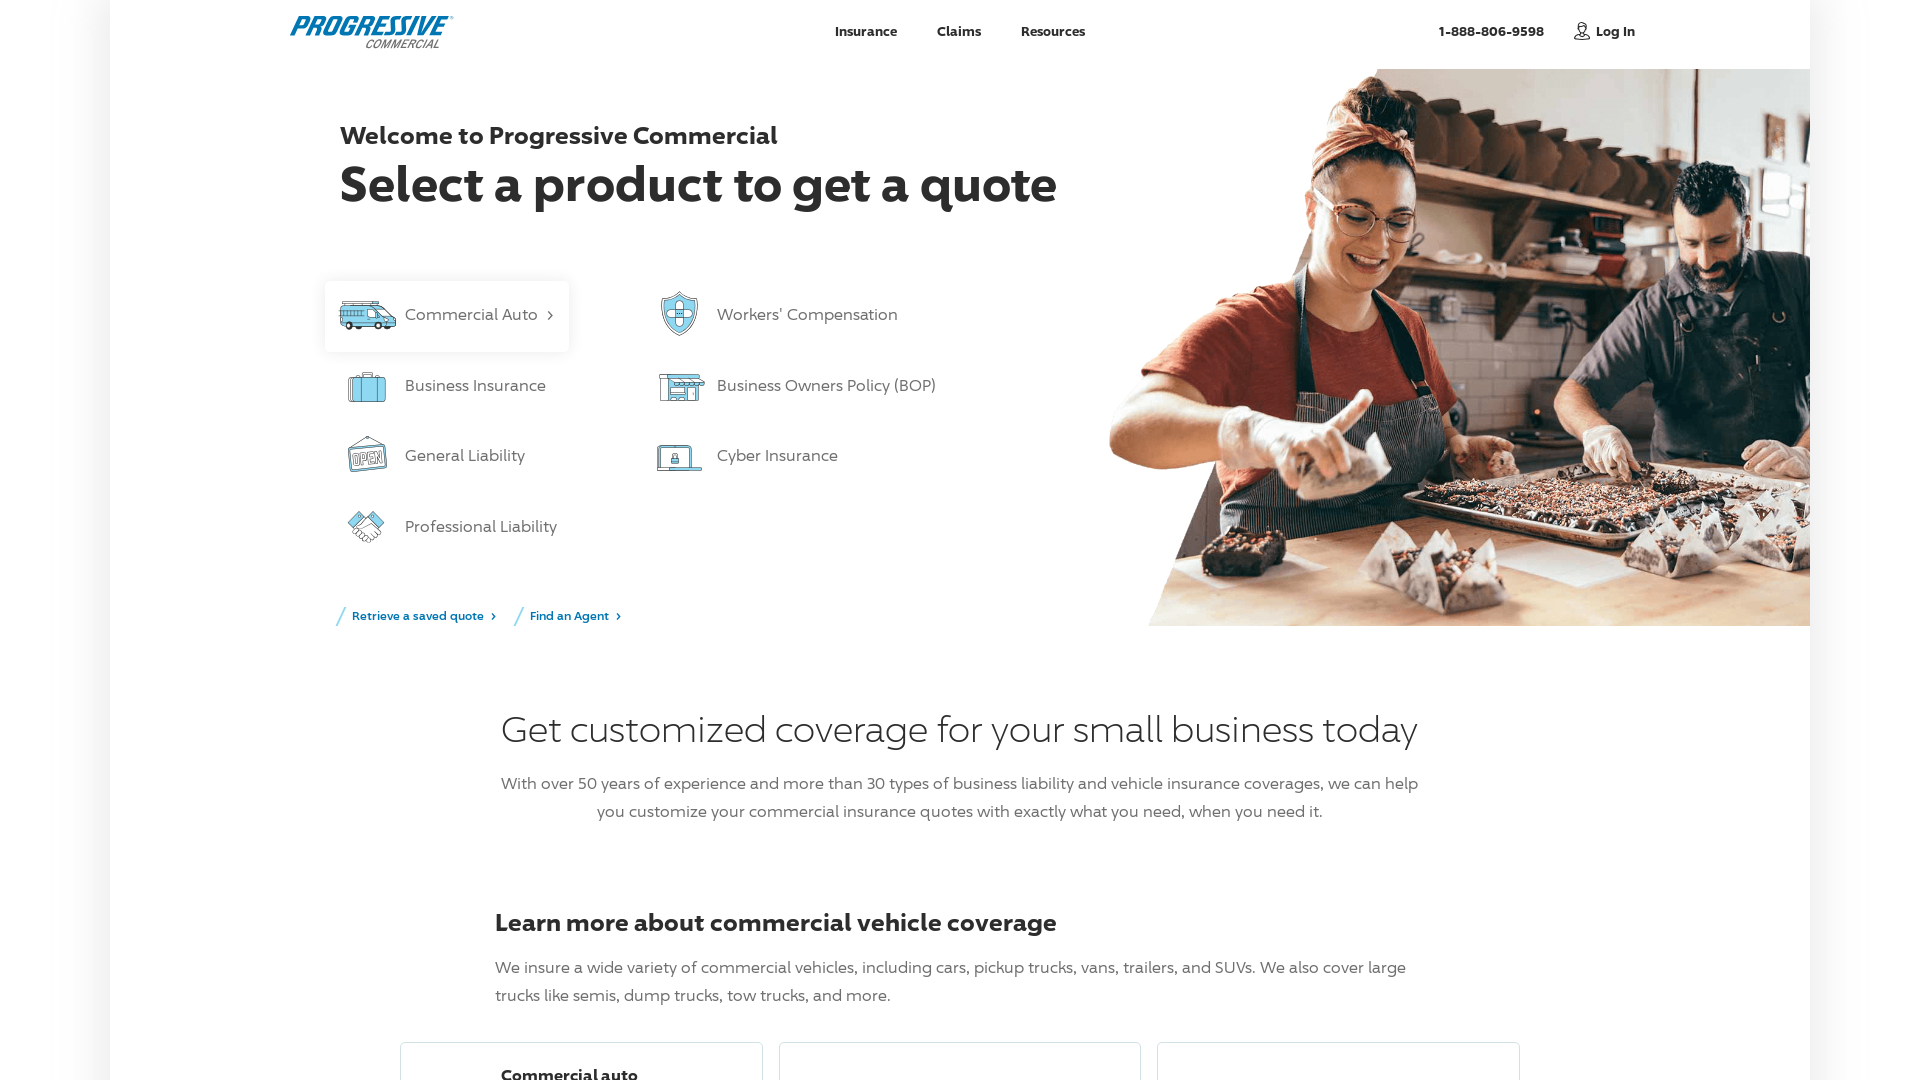